Tests AJAX auto-waiting with custom timeout by clicking a button that triggers an AJAX request and then clicking on the success message element

Starting URL: http://uitestingplayground.com/ajax

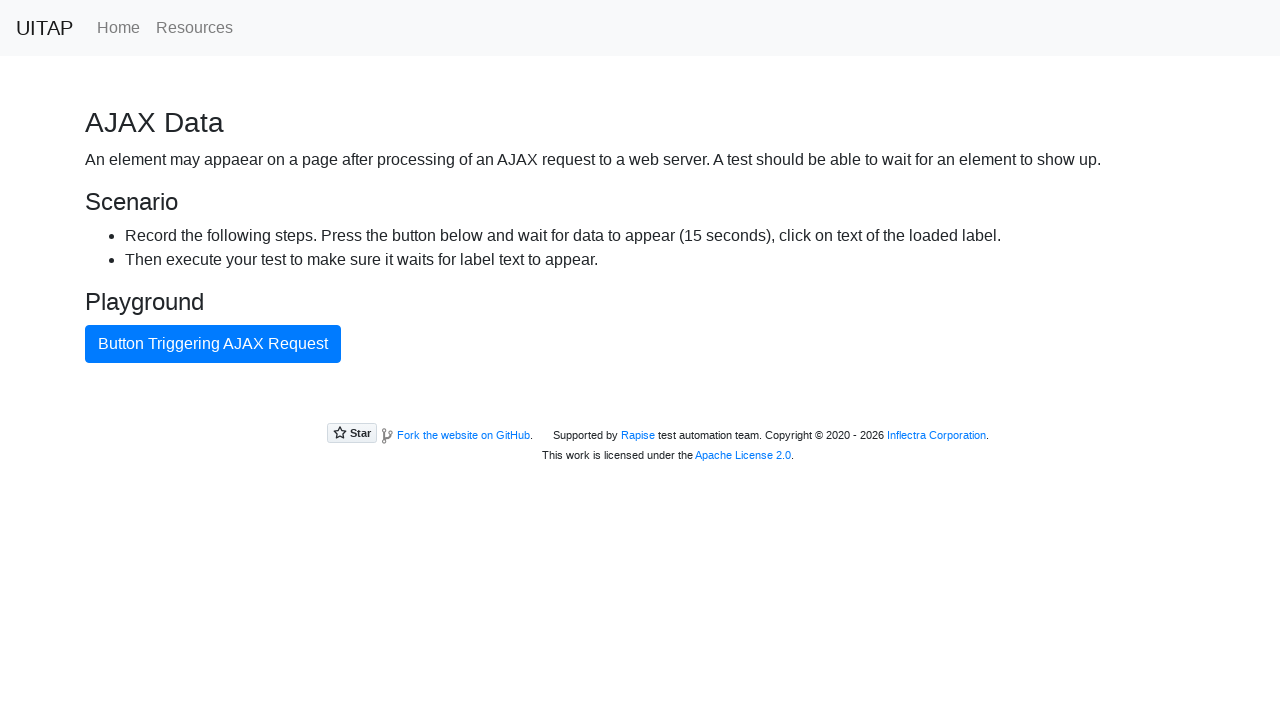

Clicked button to trigger AJAX request at (213, 344) on internal:text="Button Triggering AJAX Request"i
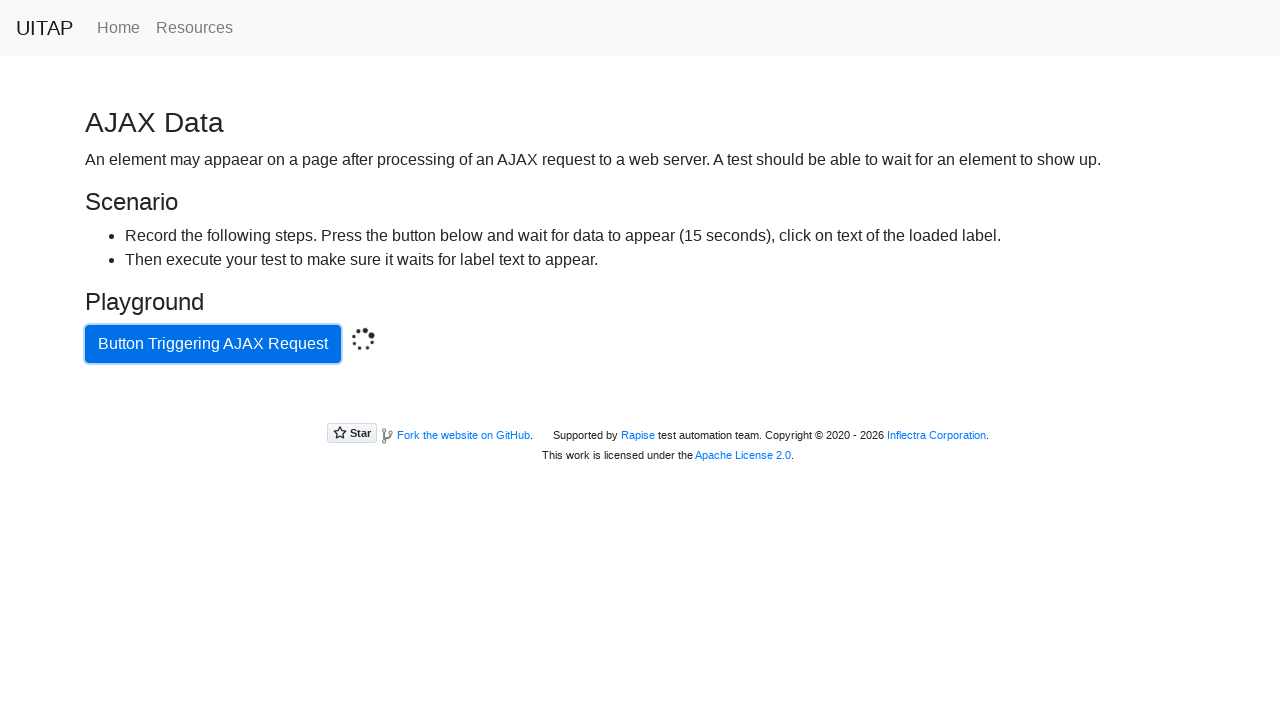

Located success message element
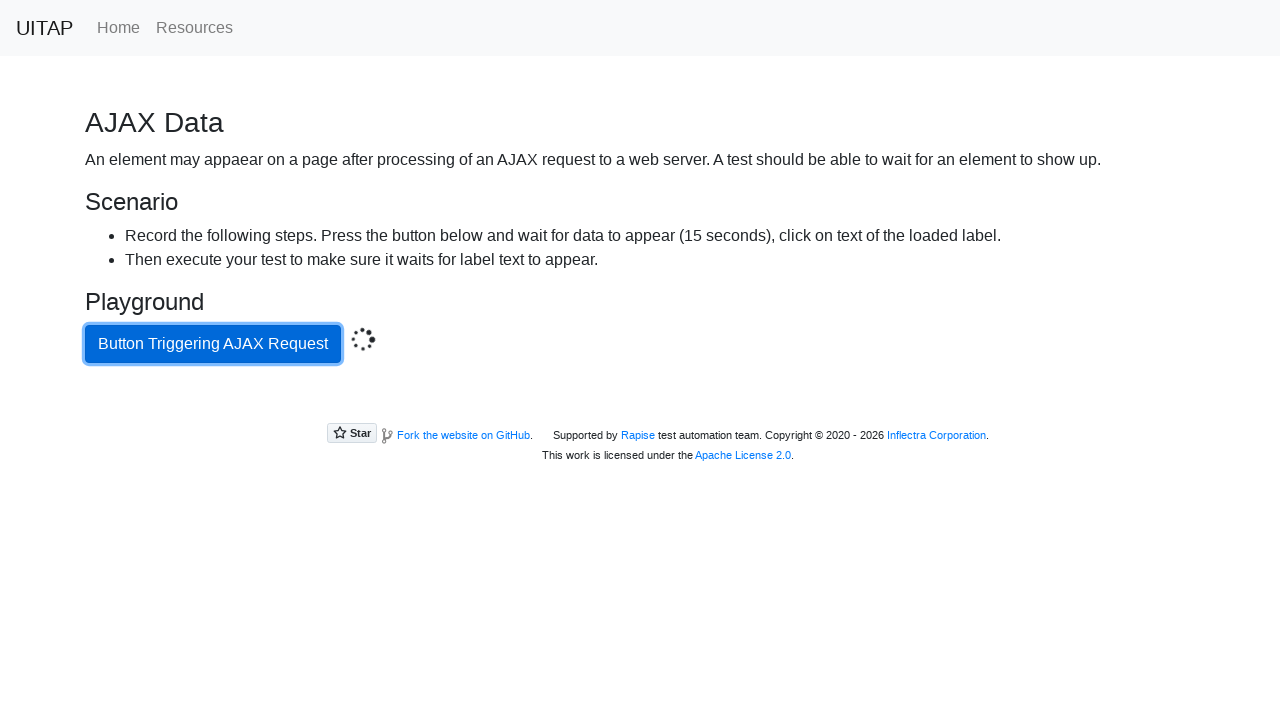

Clicked on success message element after AJAX request completed at (640, 405) on .bg-success
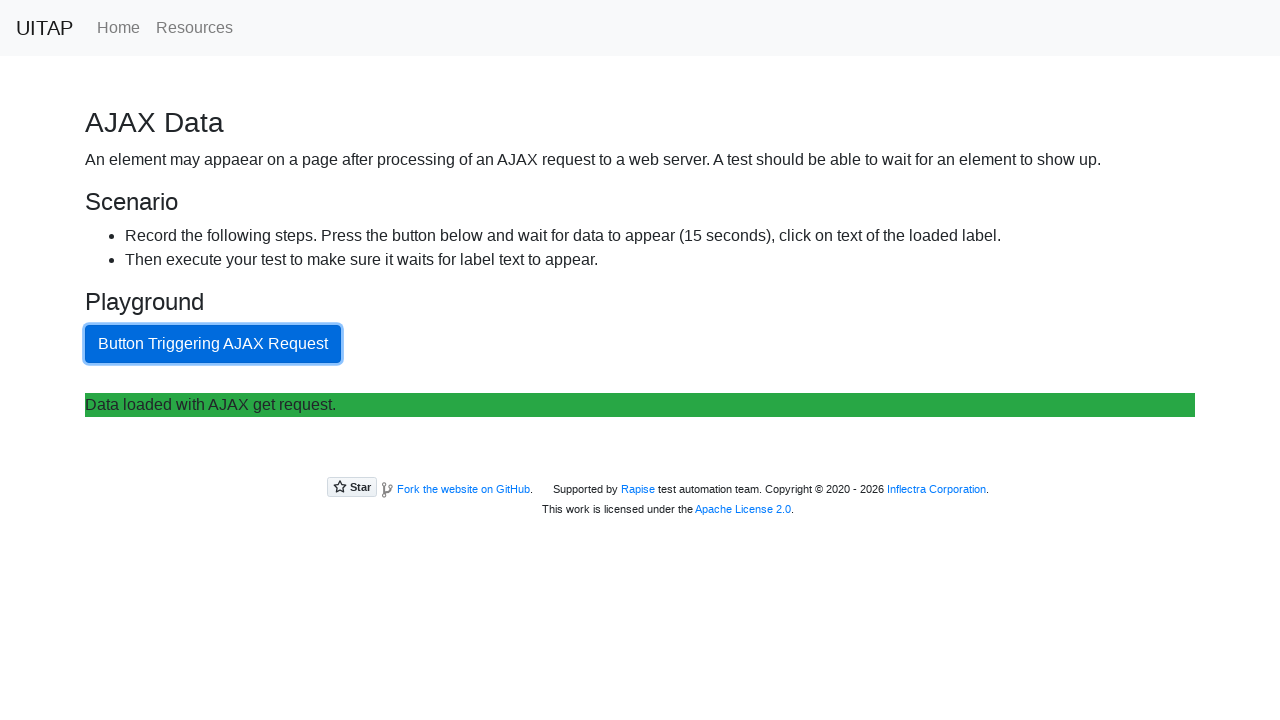

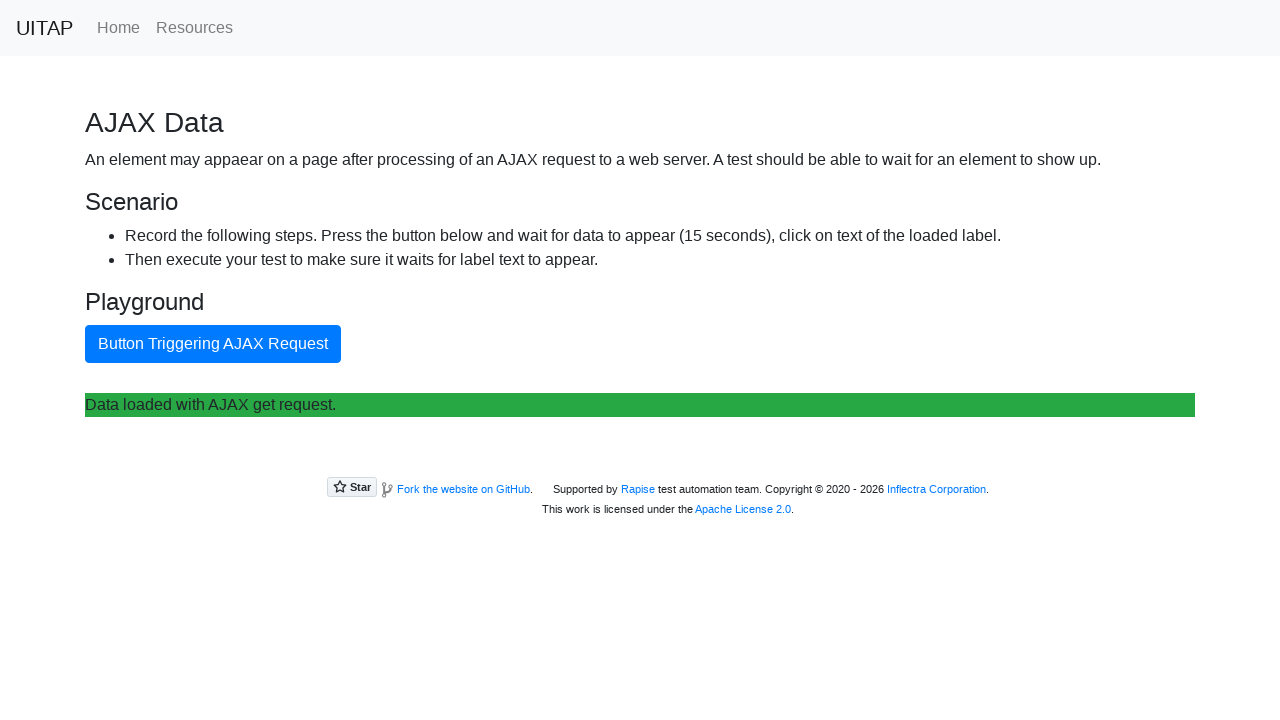